Tests legacy CMS pages across various Flinders University departments

Starting URL: http://www.flinders.edu.au/library

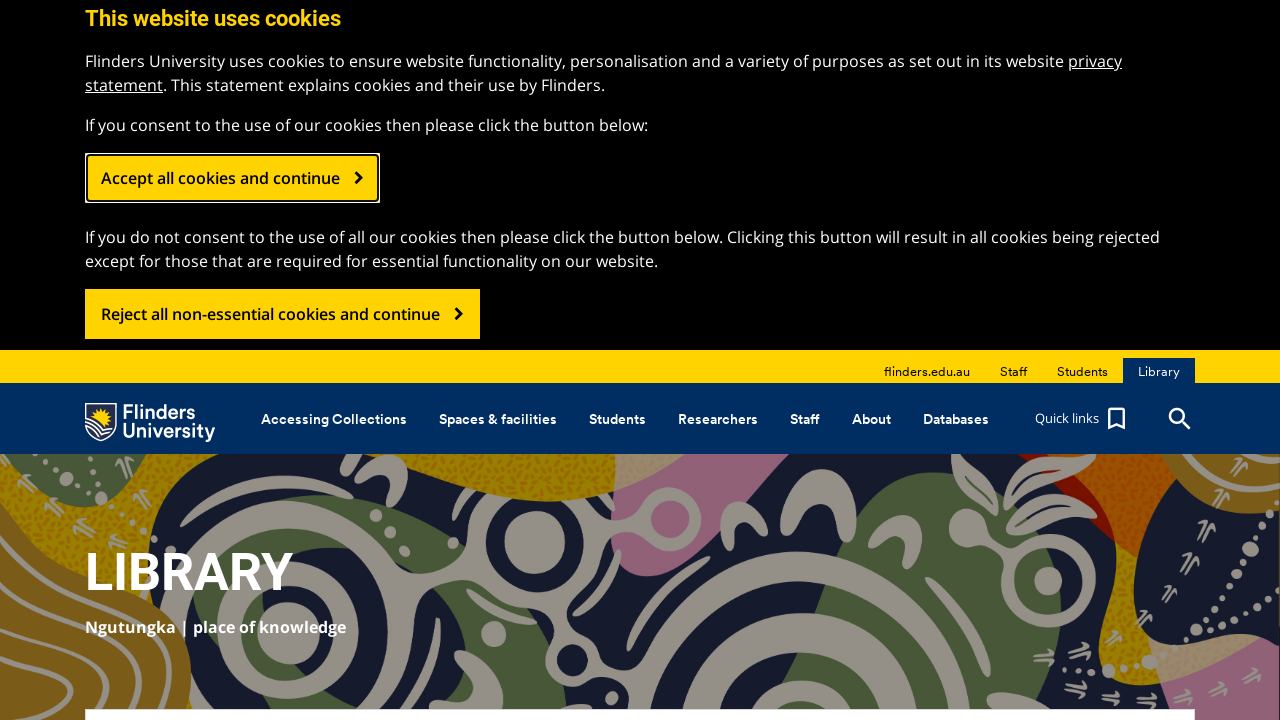

Navigated to Education, Humanities and Languages (EHL) legacy CMS page
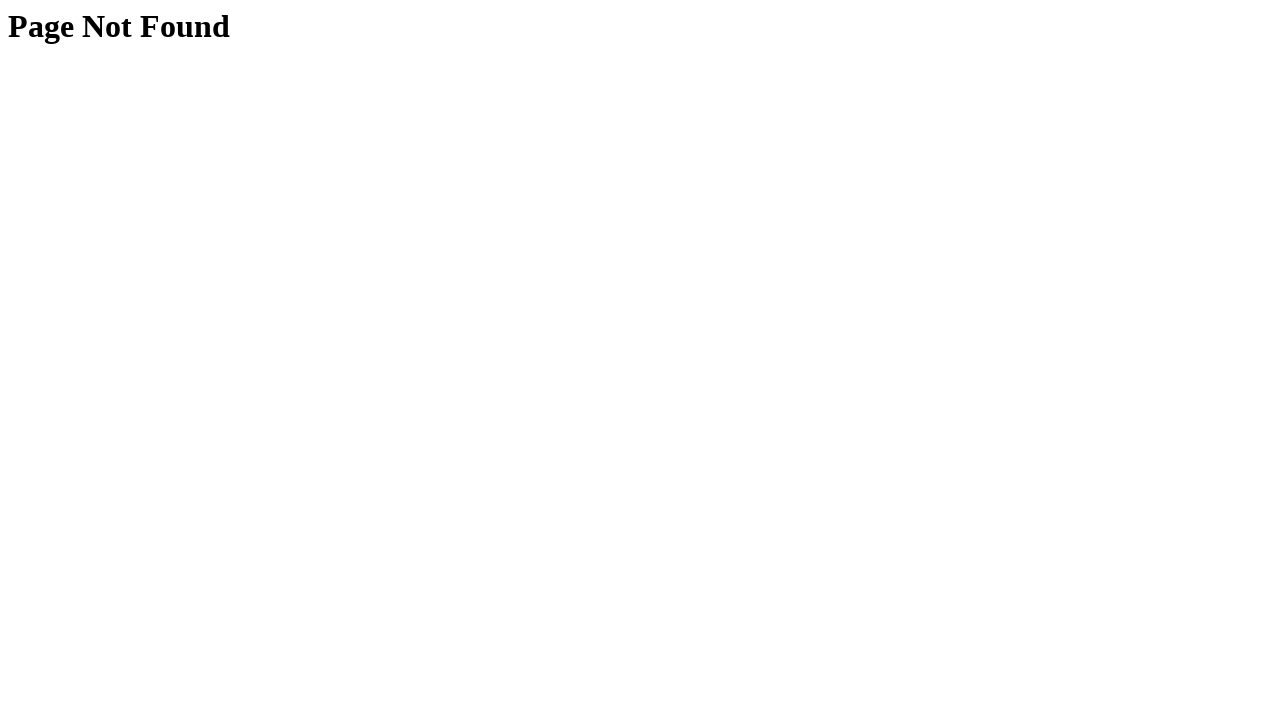

Navigated to Medicine legacy CMS page
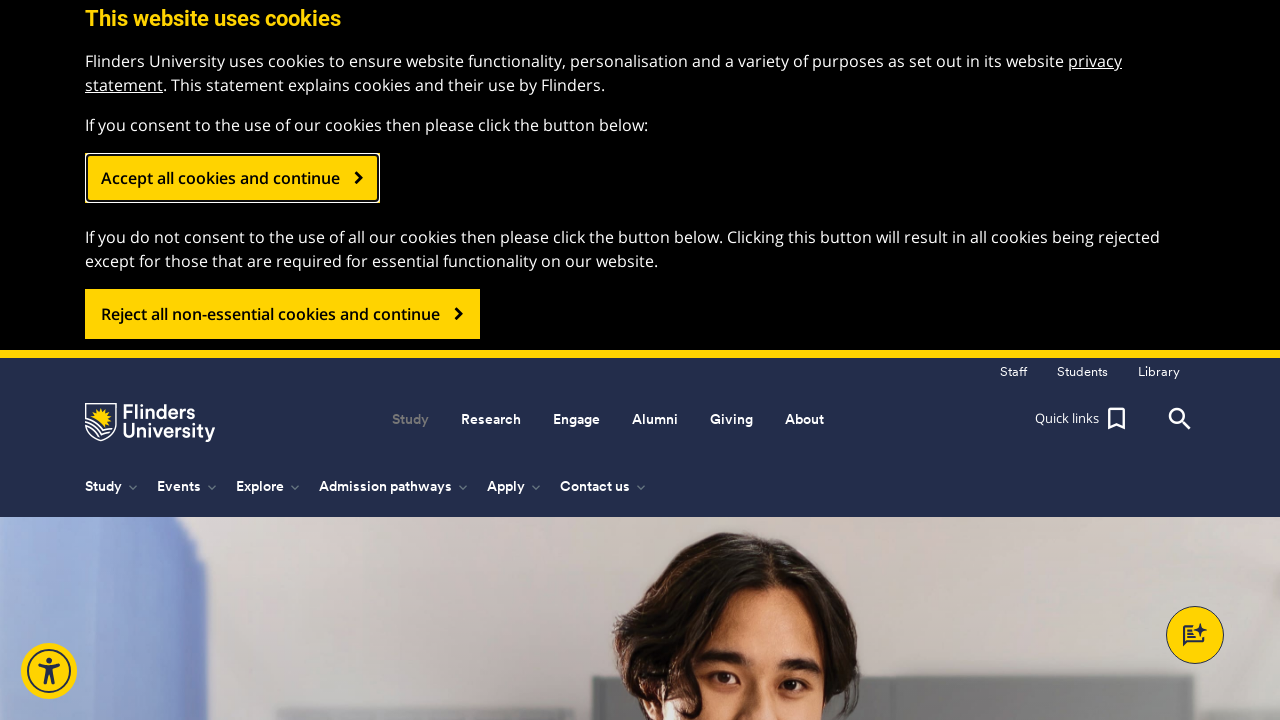

Navigated to Nursing legacy CMS page
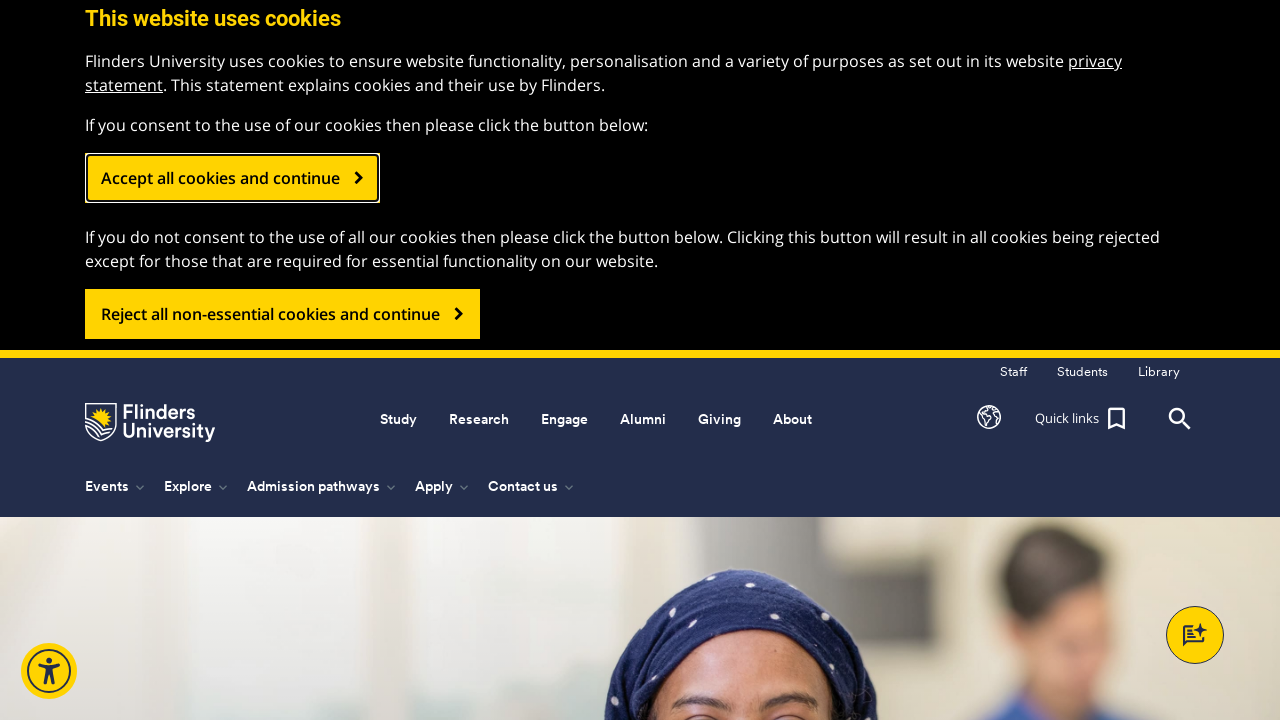

Navigated to School of Health Sciences (SOHS) legacy CMS page
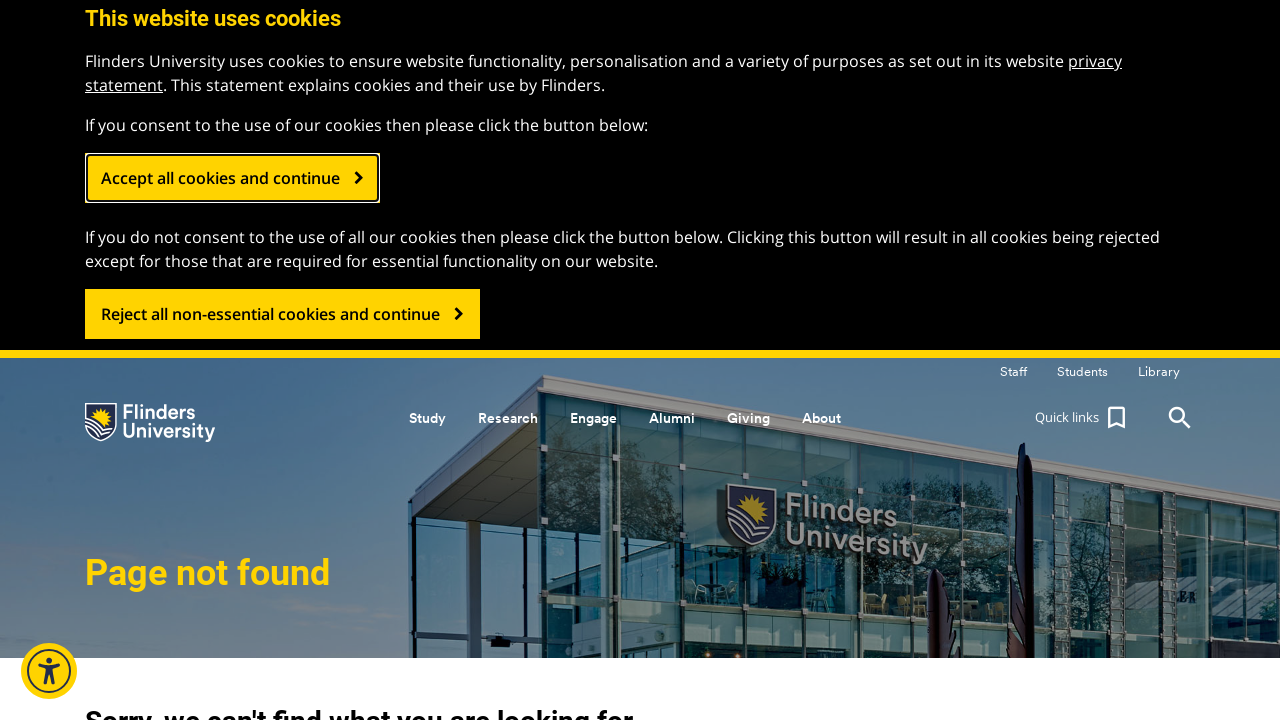

Navigated to Social and Behavioural Sciences (SABS) legacy CMS page
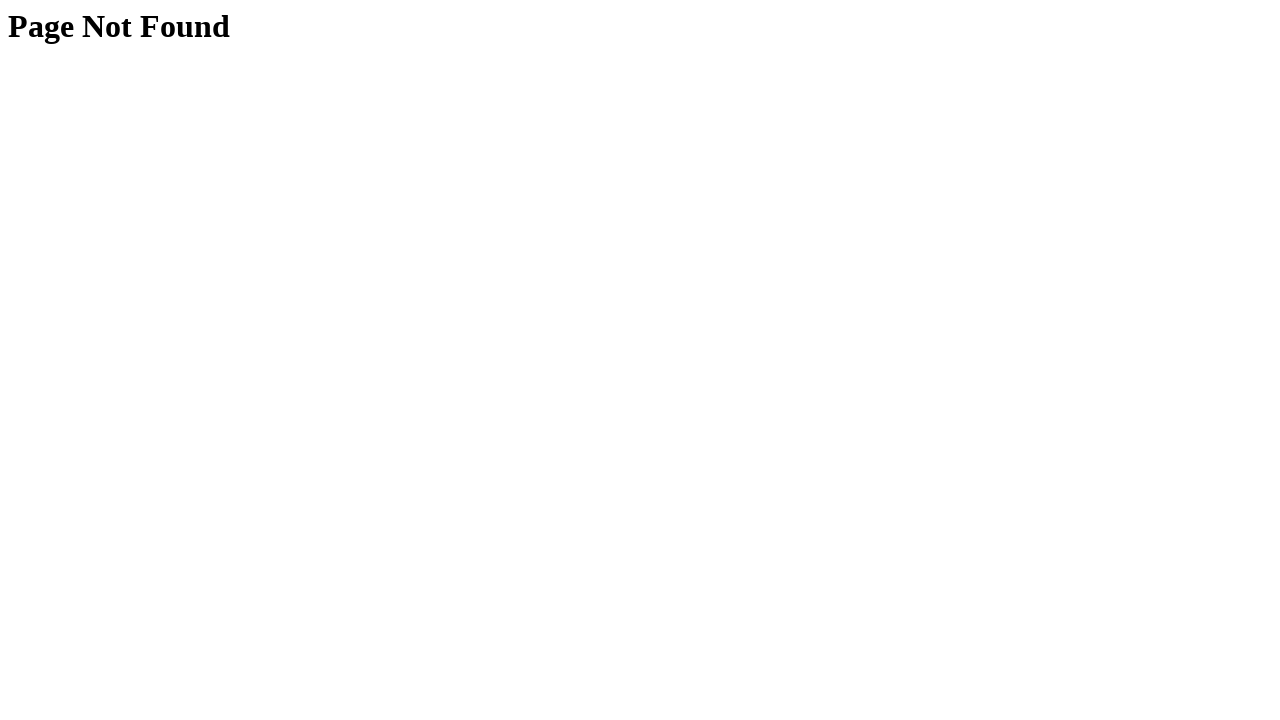

Navigated to Science and Engineering legacy CMS page
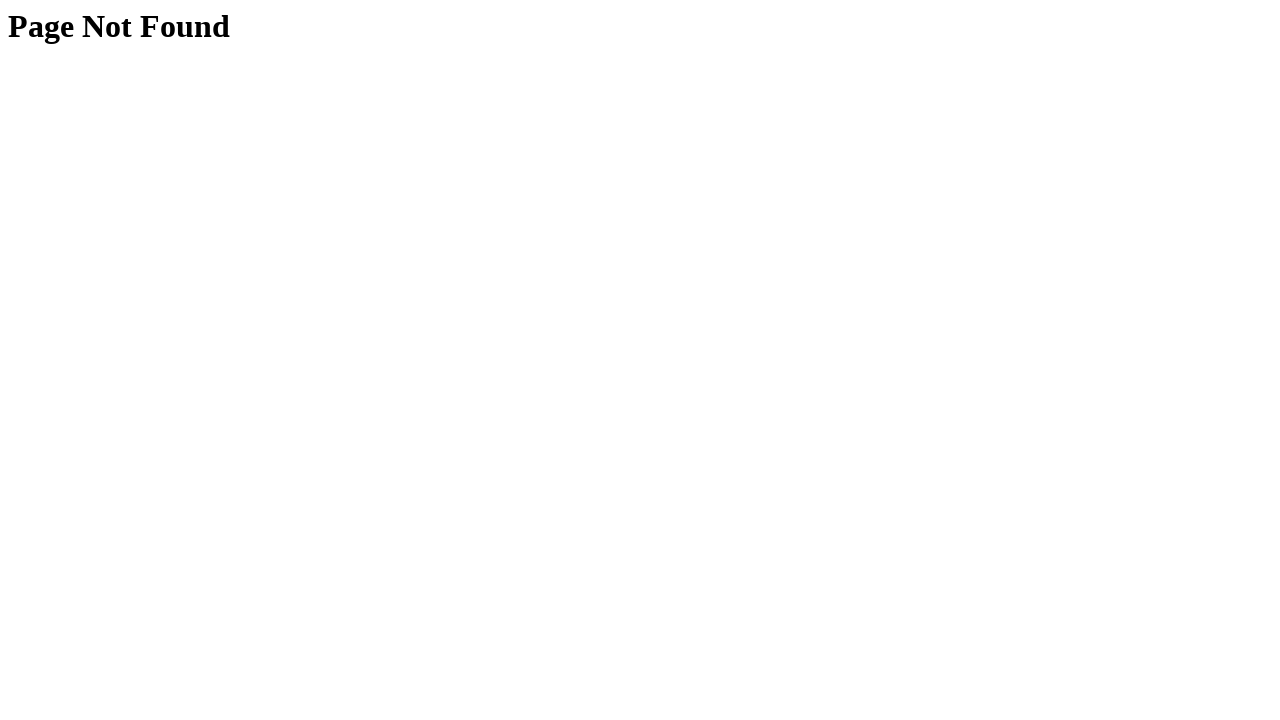

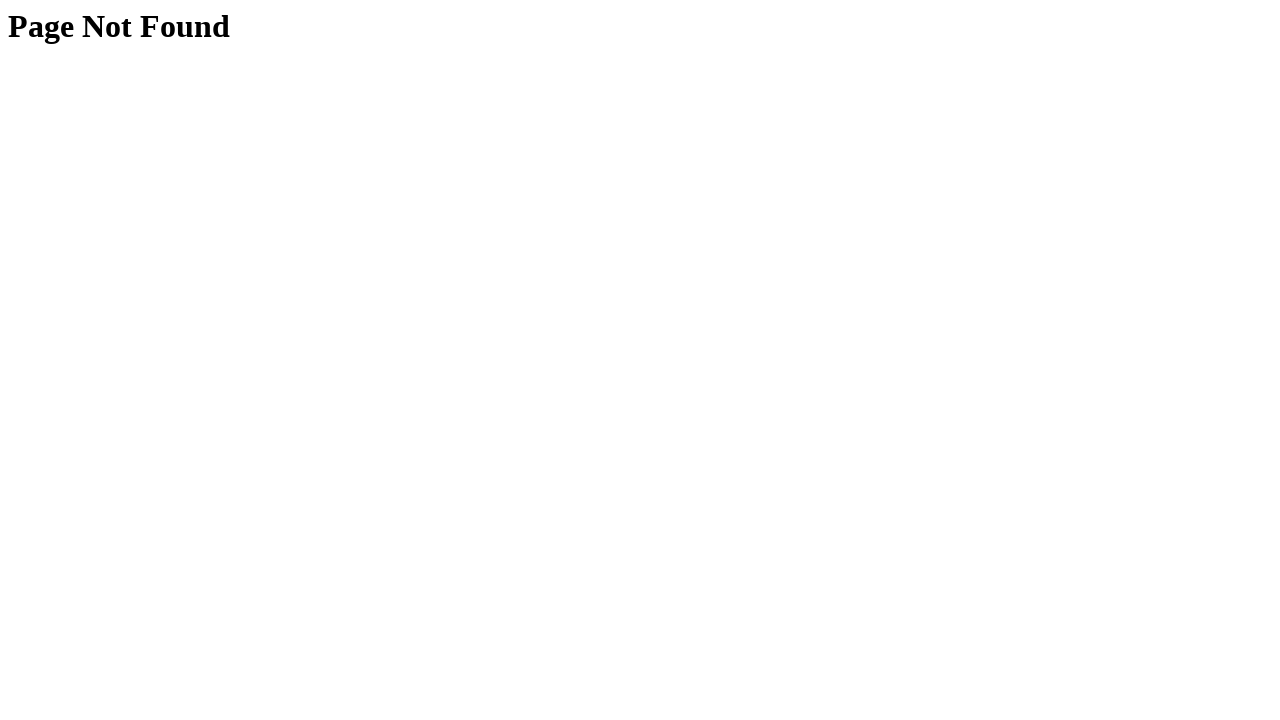